Tests dropdown selection functionality by selecting country values using different methods (by index, value, and visible text)

Starting URL: https://www.orangehrm.com/hris-hr-software-demo/

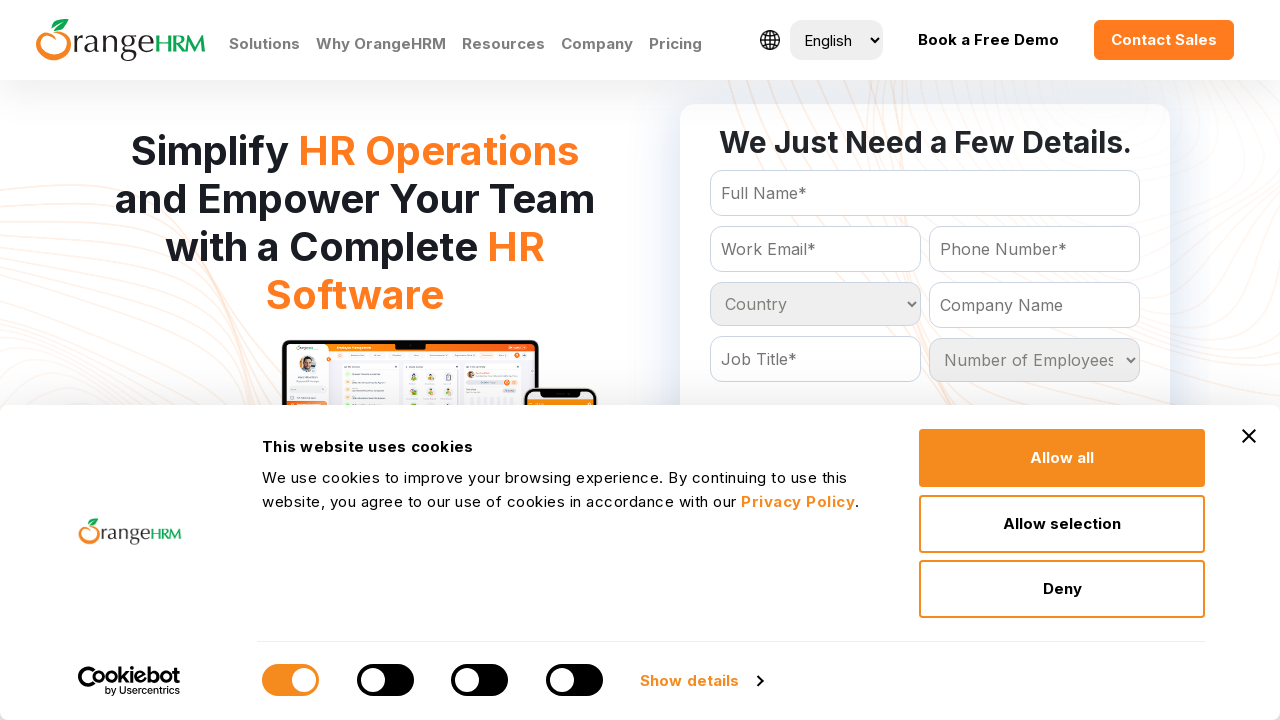

Waited for country dropdown to be visible
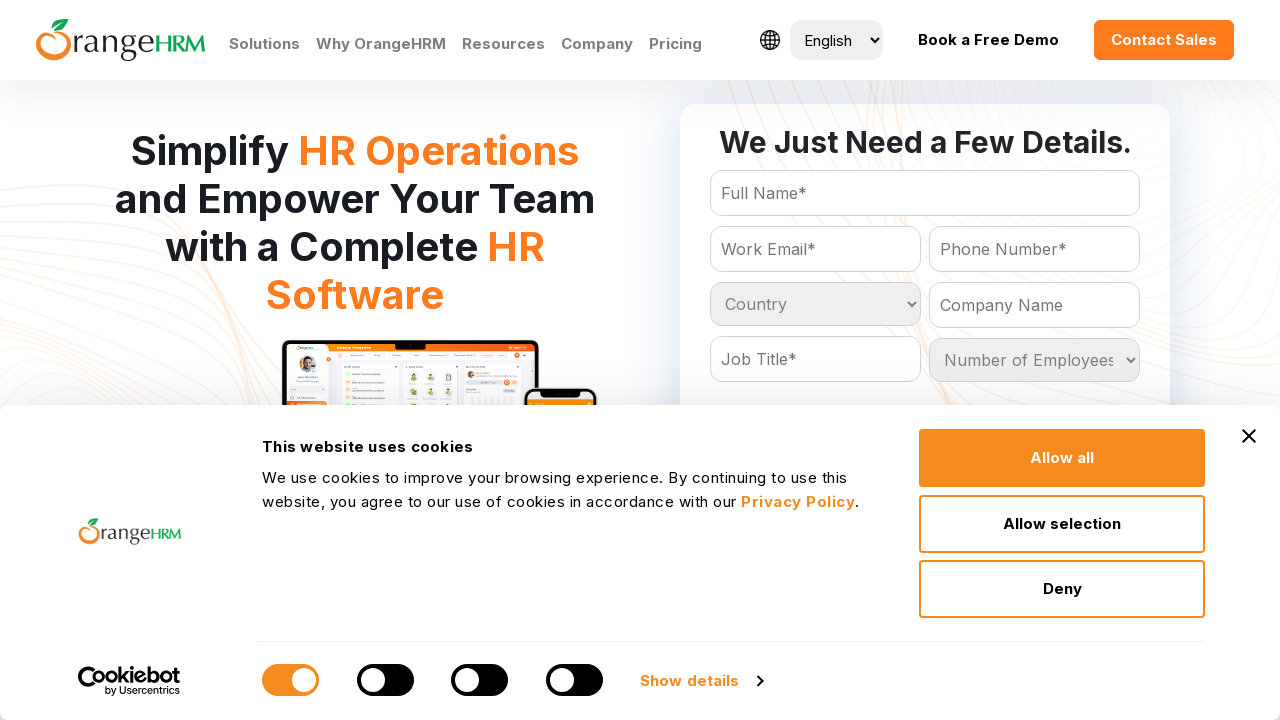

Selected country by index 3 (4th option) on select[name='Country']
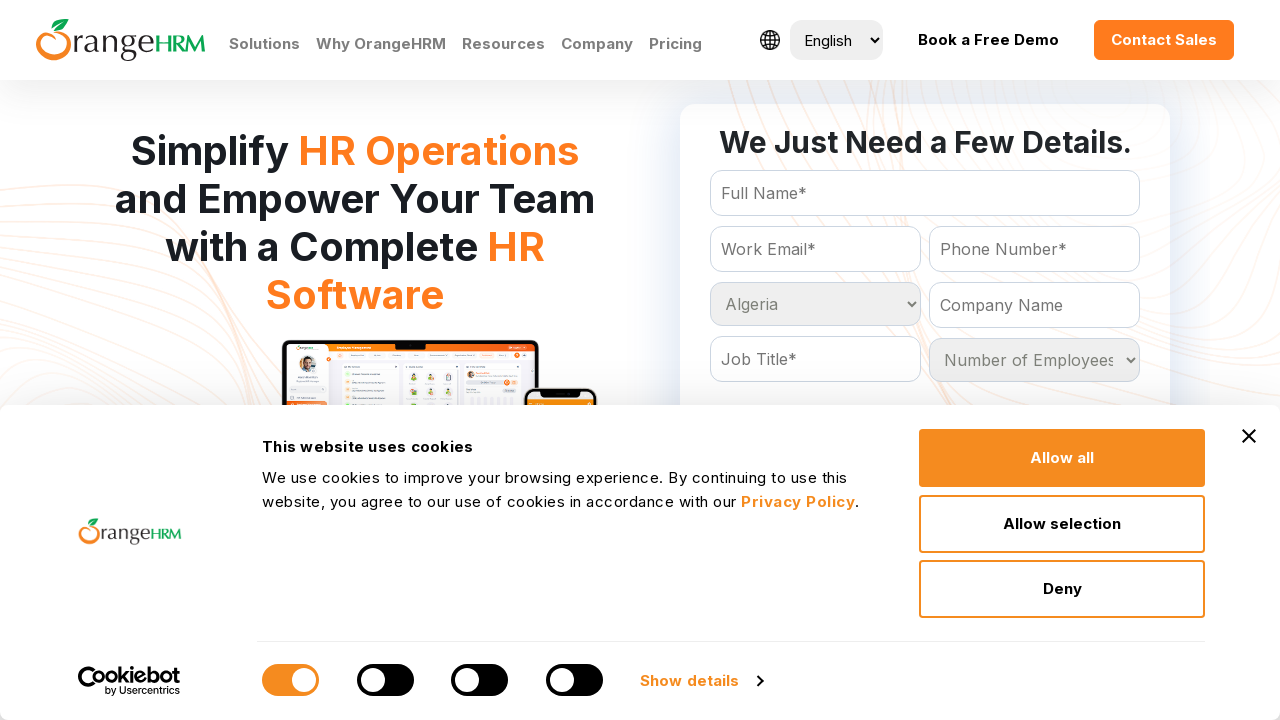

Selected country by value 'India' on select[name='Country']
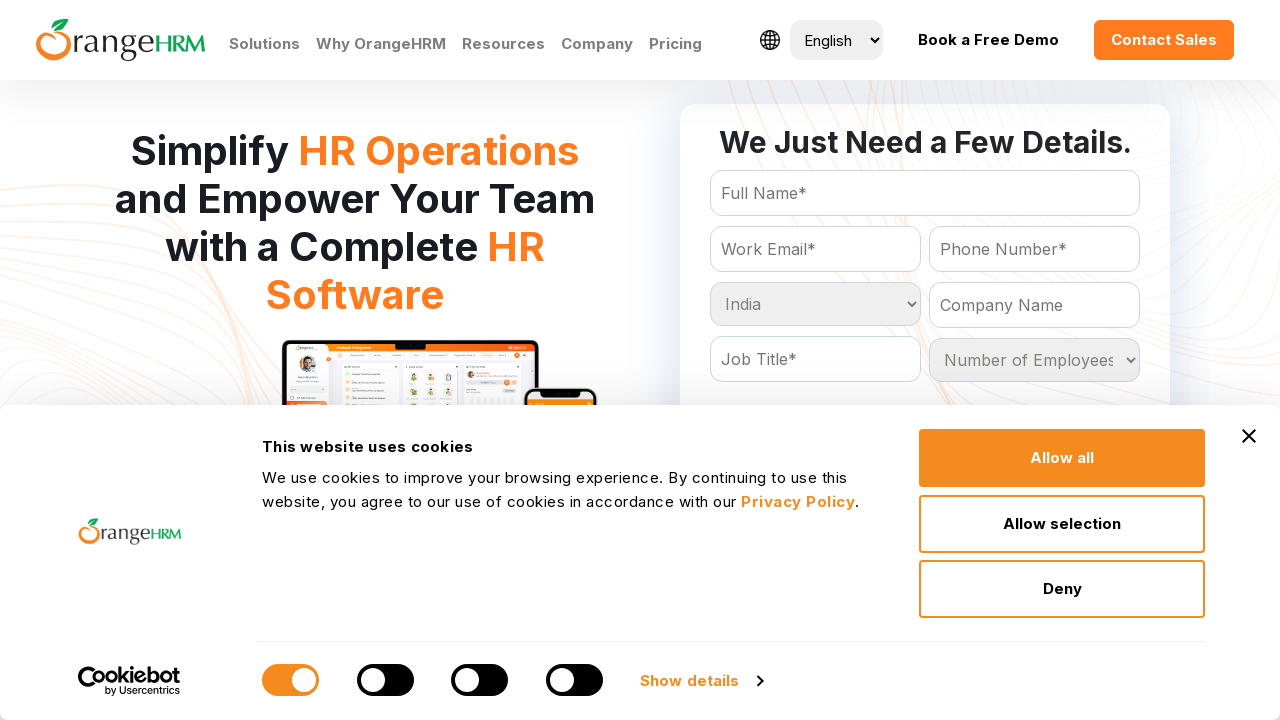

Selected country by visible text 'Japan' on select[name='Country']
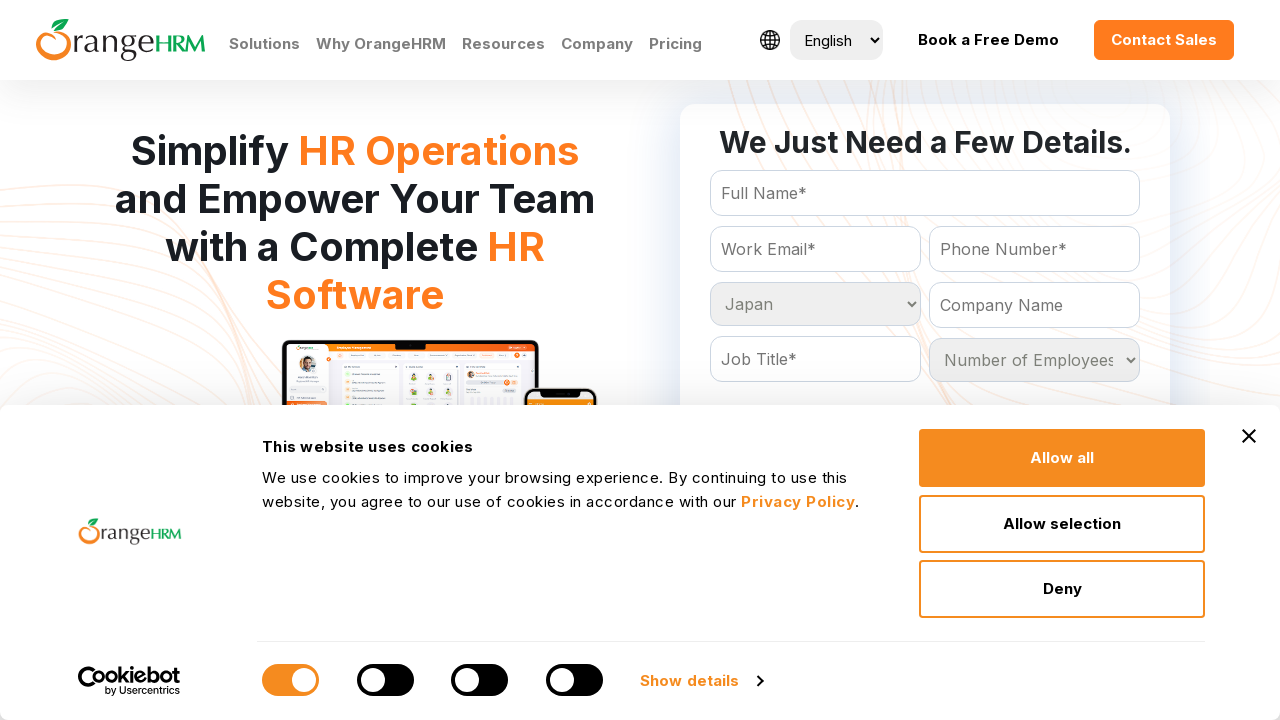

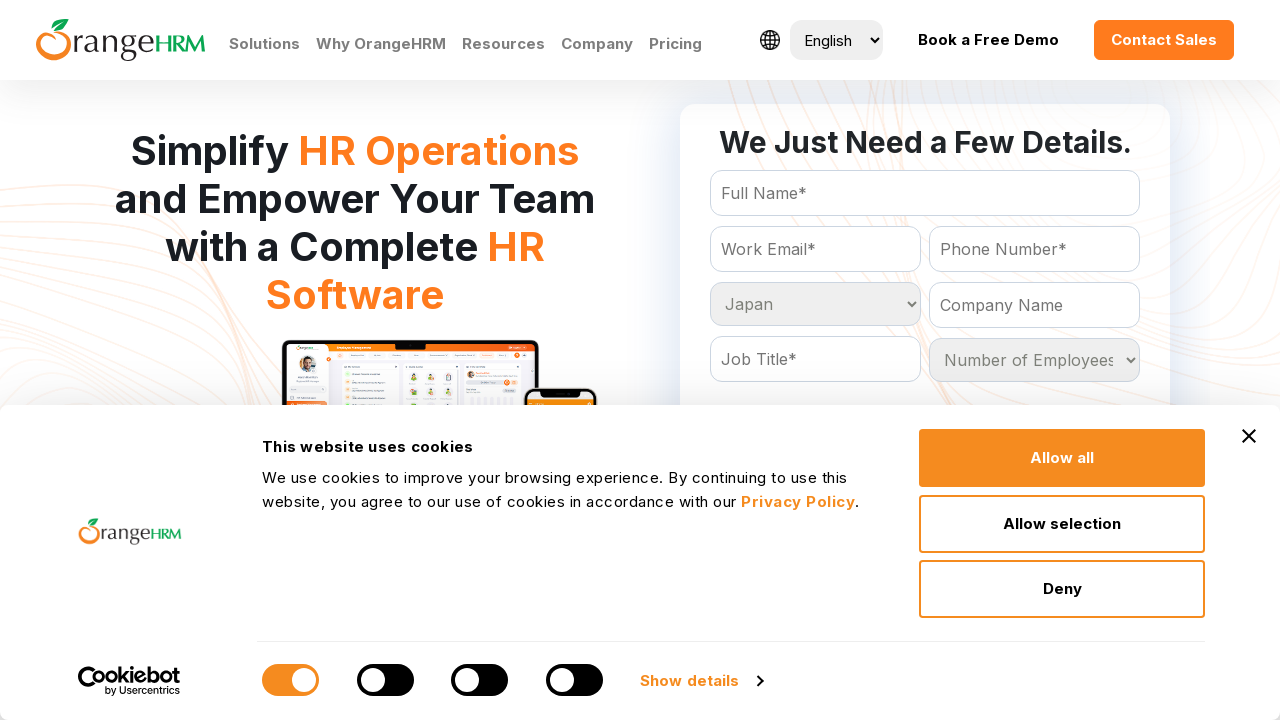